Tests that the text input field is cleared after adding a todo item

Starting URL: https://demo.playwright.dev/todomvc

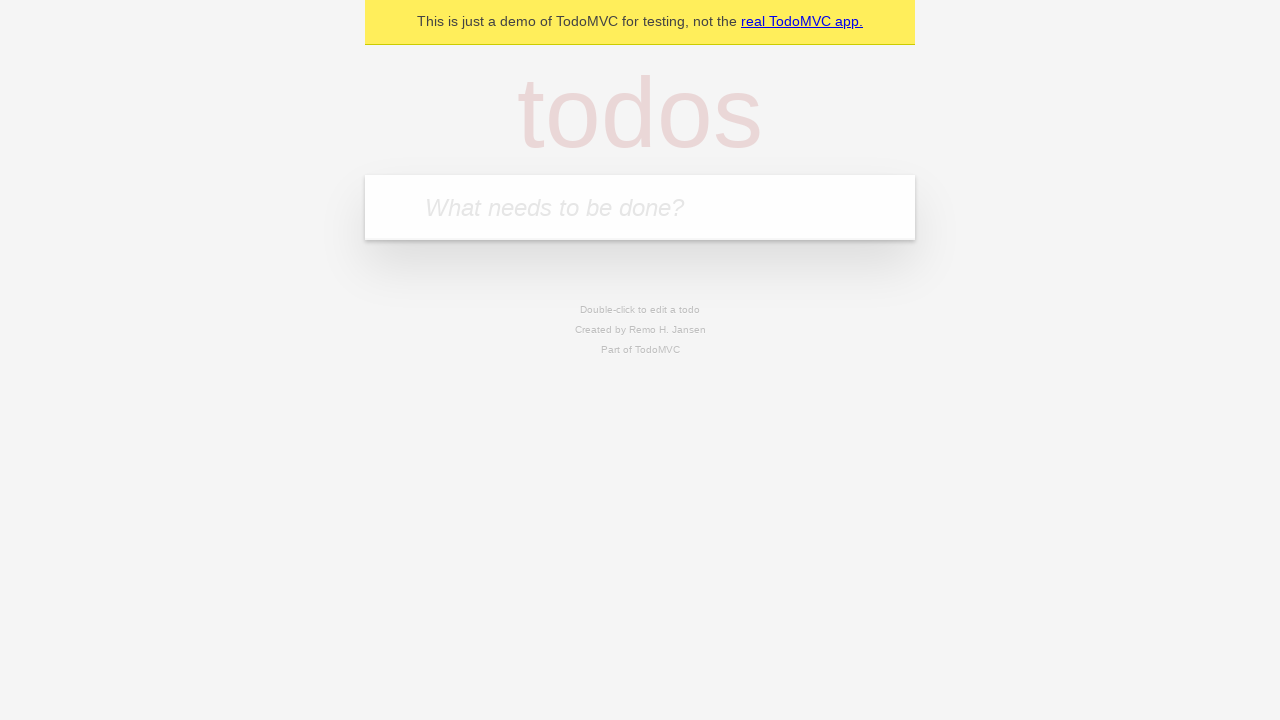

Filled todo input field with 'buy some cheese' on internal:attr=[placeholder="What needs to be done?"i]
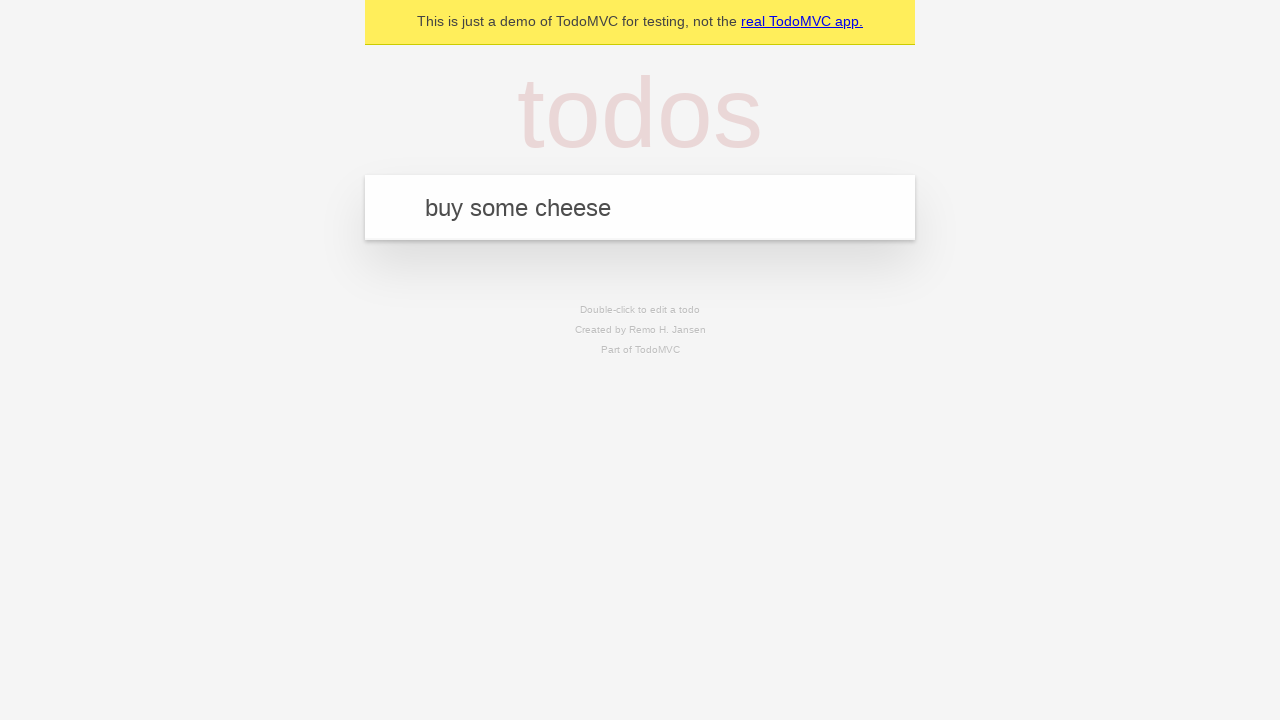

Pressed Enter to add todo item on internal:attr=[placeholder="What needs to be done?"i]
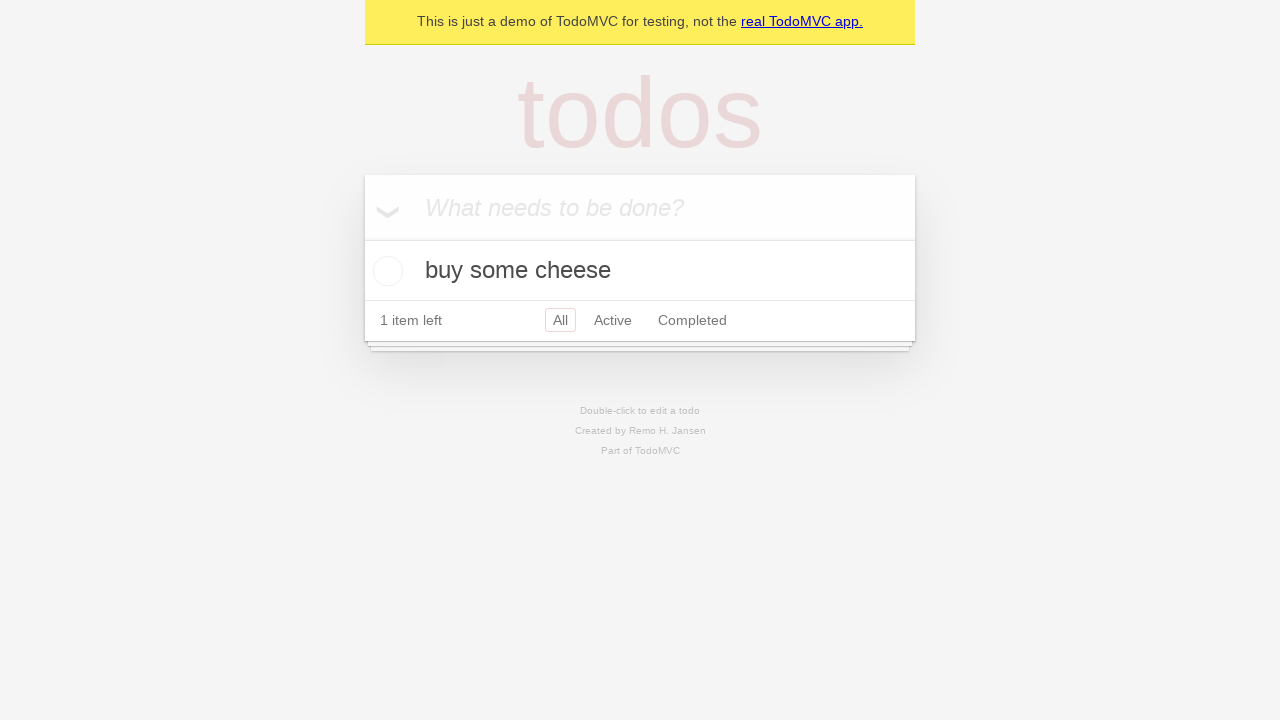

Todo item appeared in the list
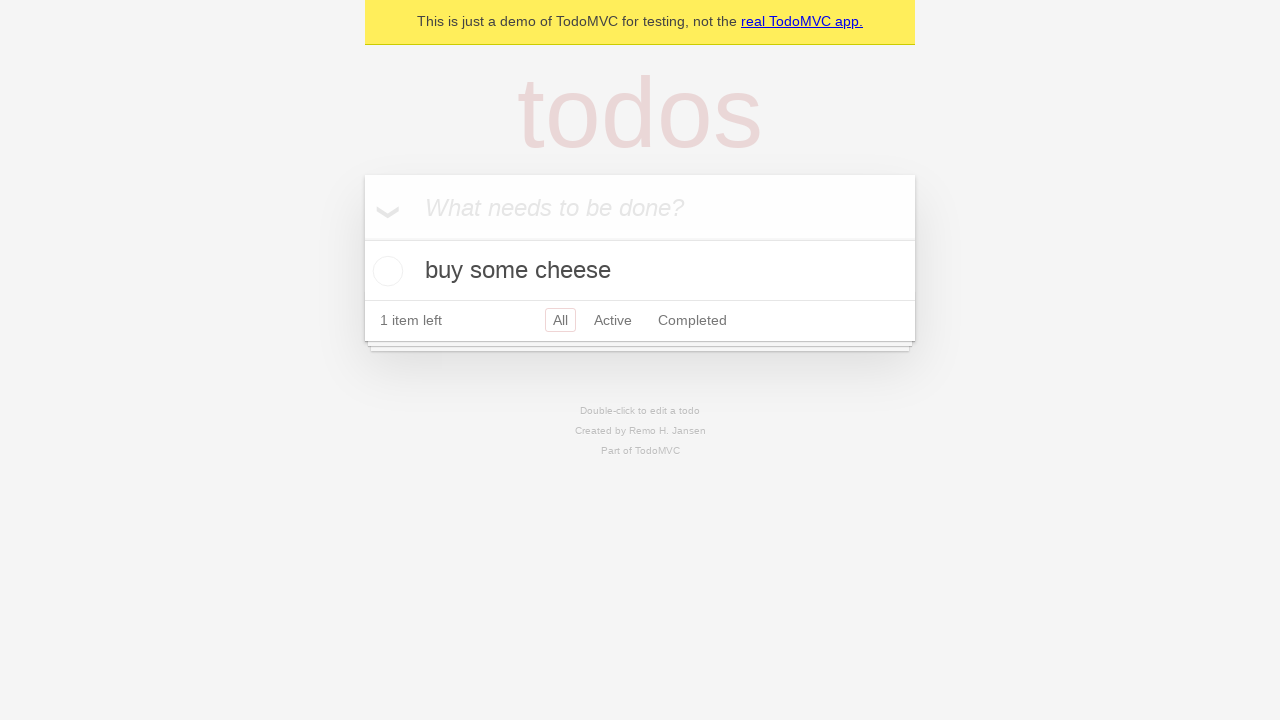

Verified text input field was cleared after adding todo item
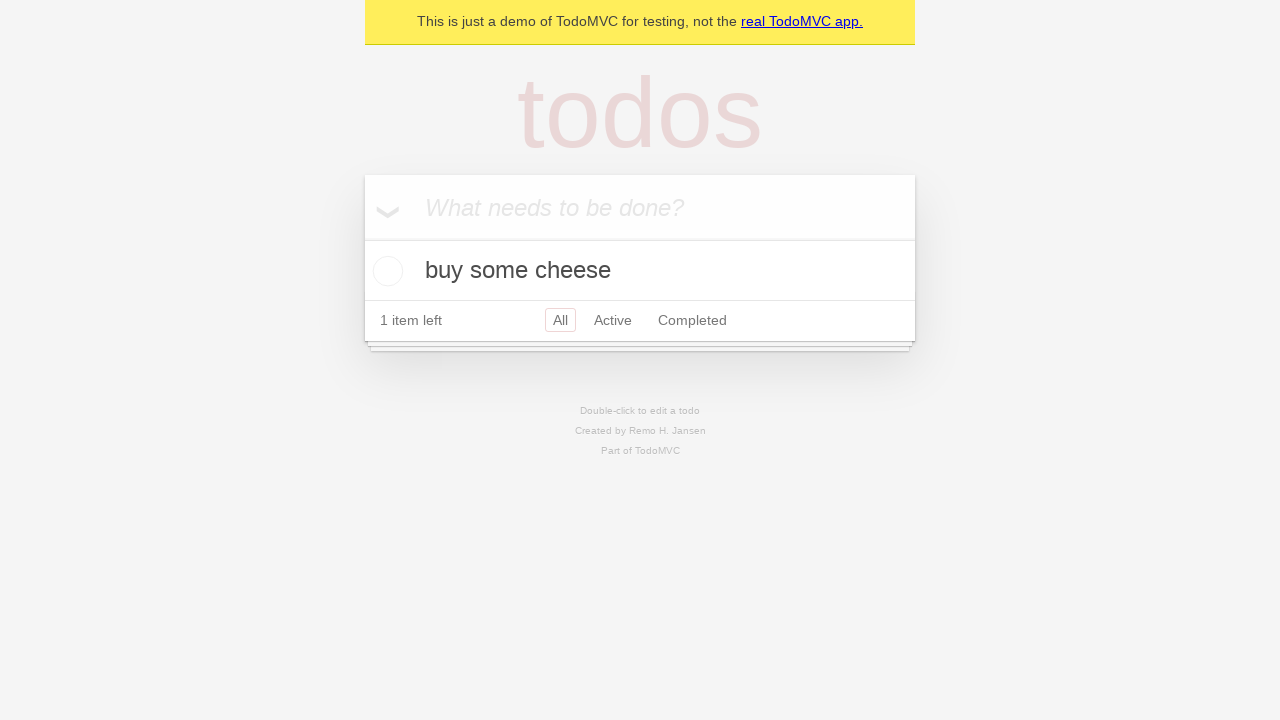

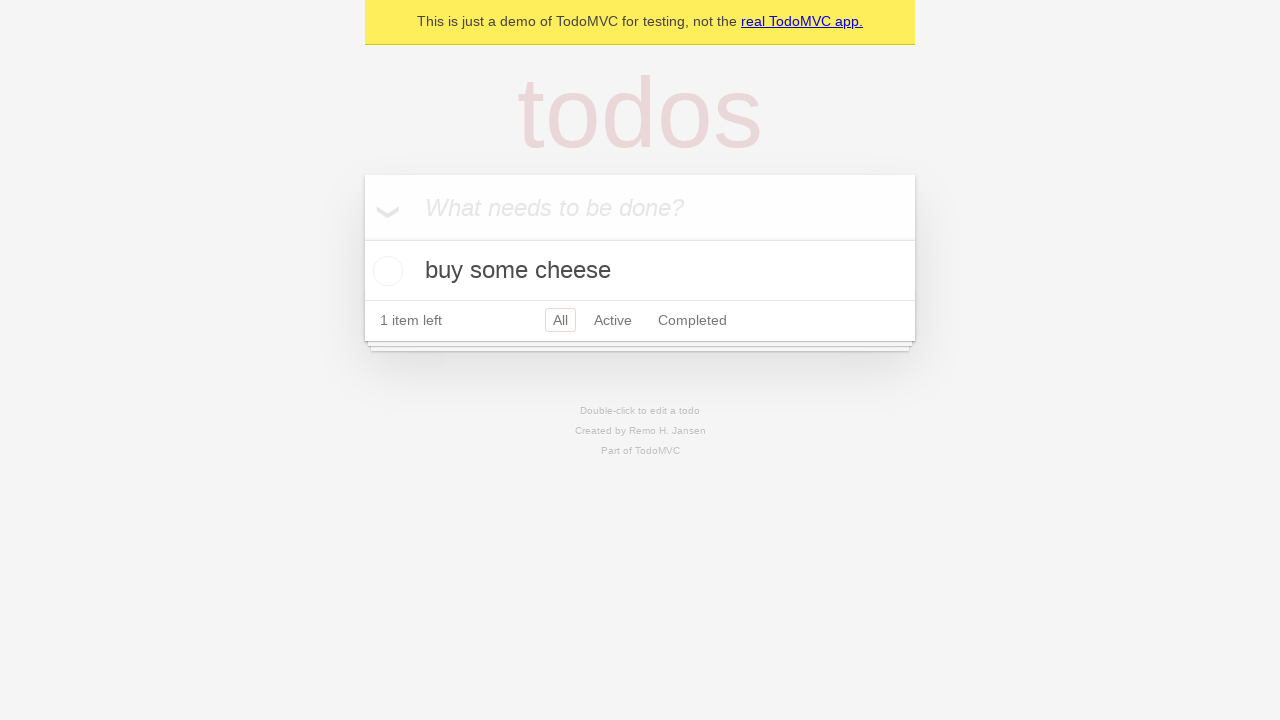